Tests that the homepage loads correctly and the page title contains the expected text about the structured learning plan.

Starting URL: https://frankdoylezw.github.io/CSharp_Learning/

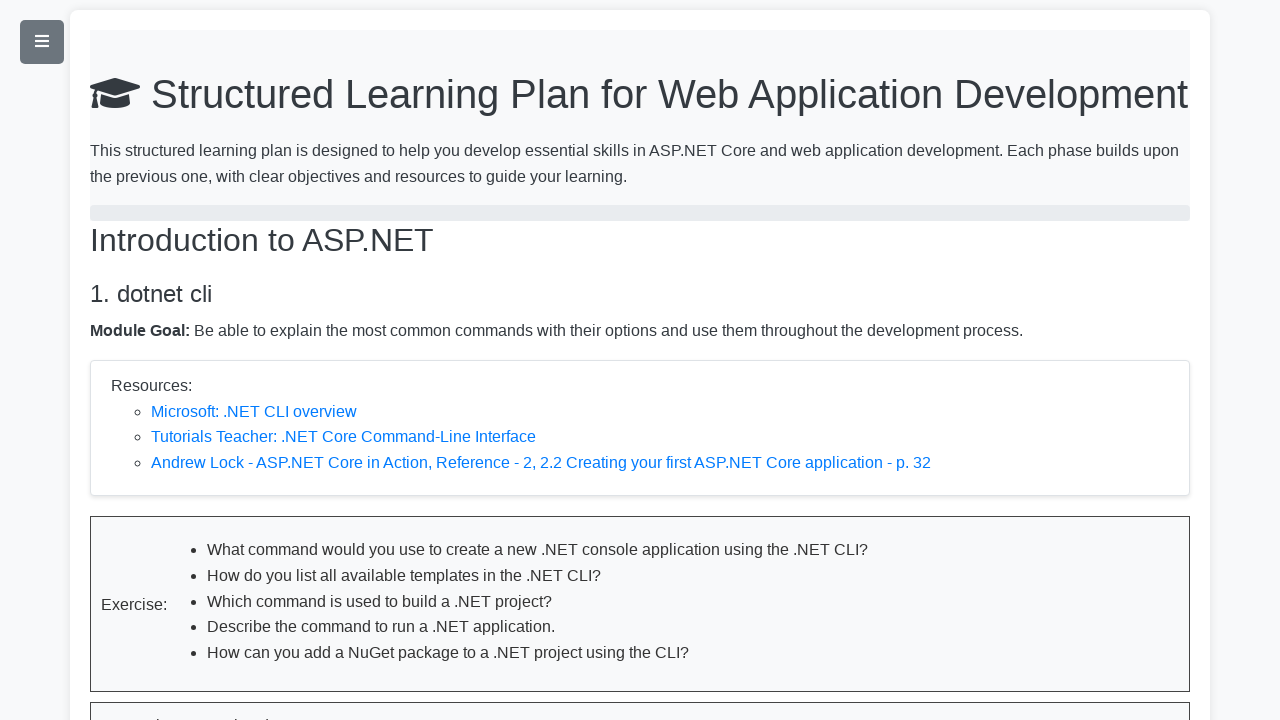

Navigated to homepage https://frankdoylezw.github.io/CSharp_Learning/
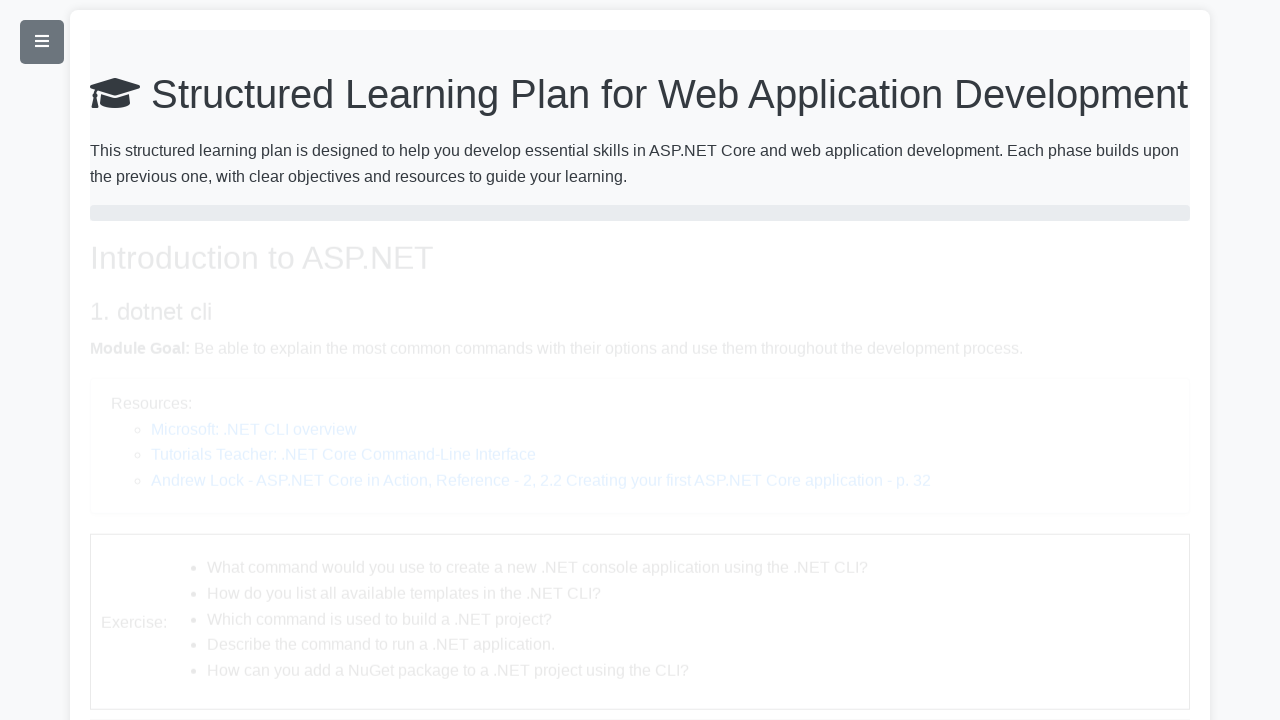

Waited for page to load completely (networkidle)
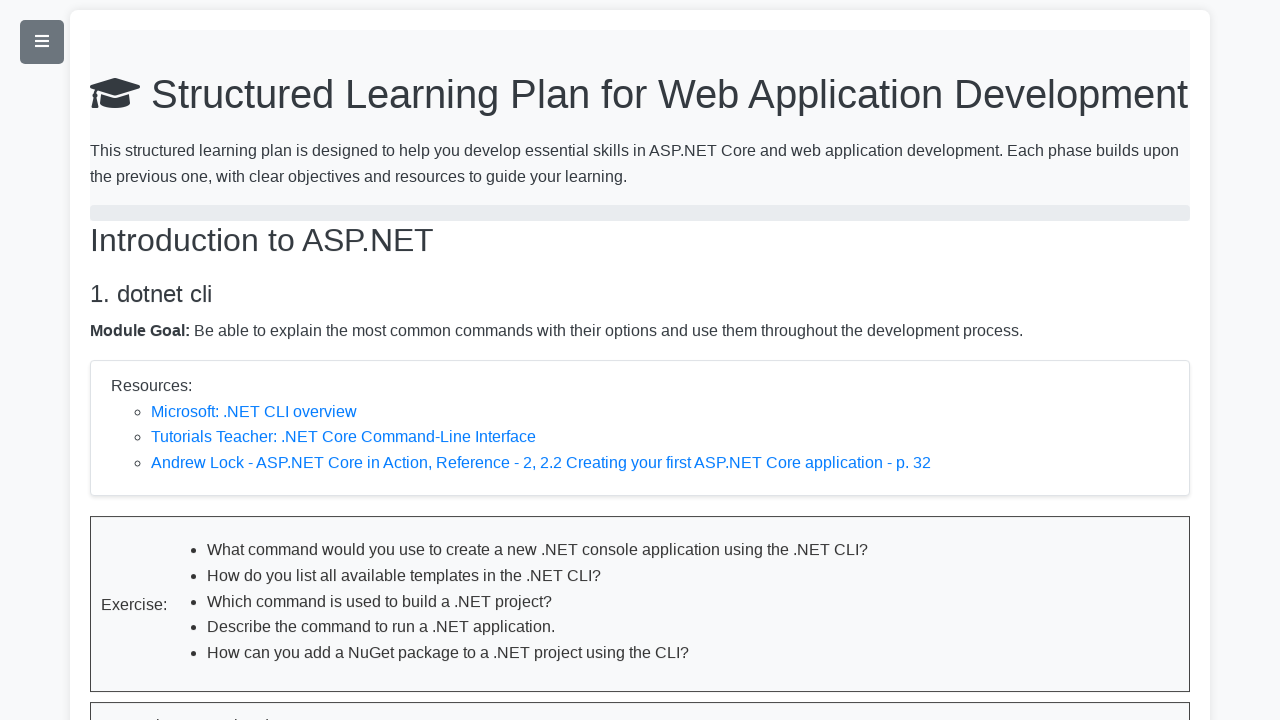

Verified page title contains 'Structured Learning Plan for Web Application Development'
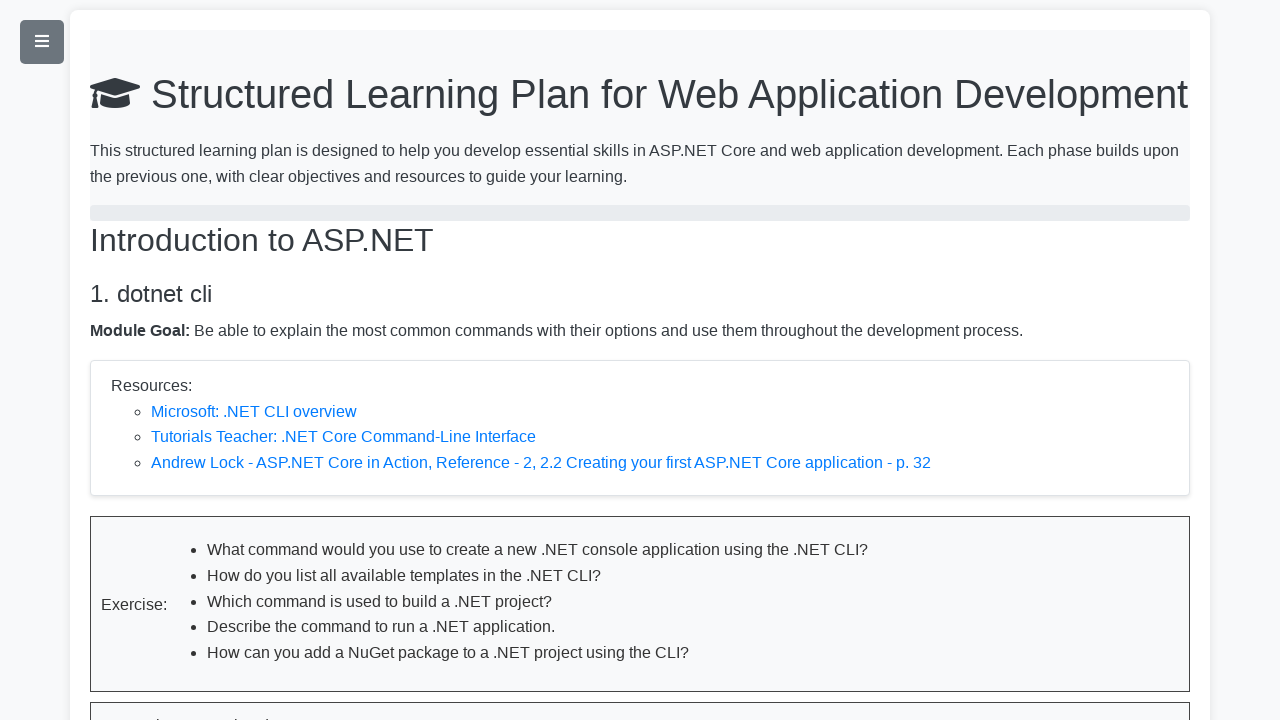

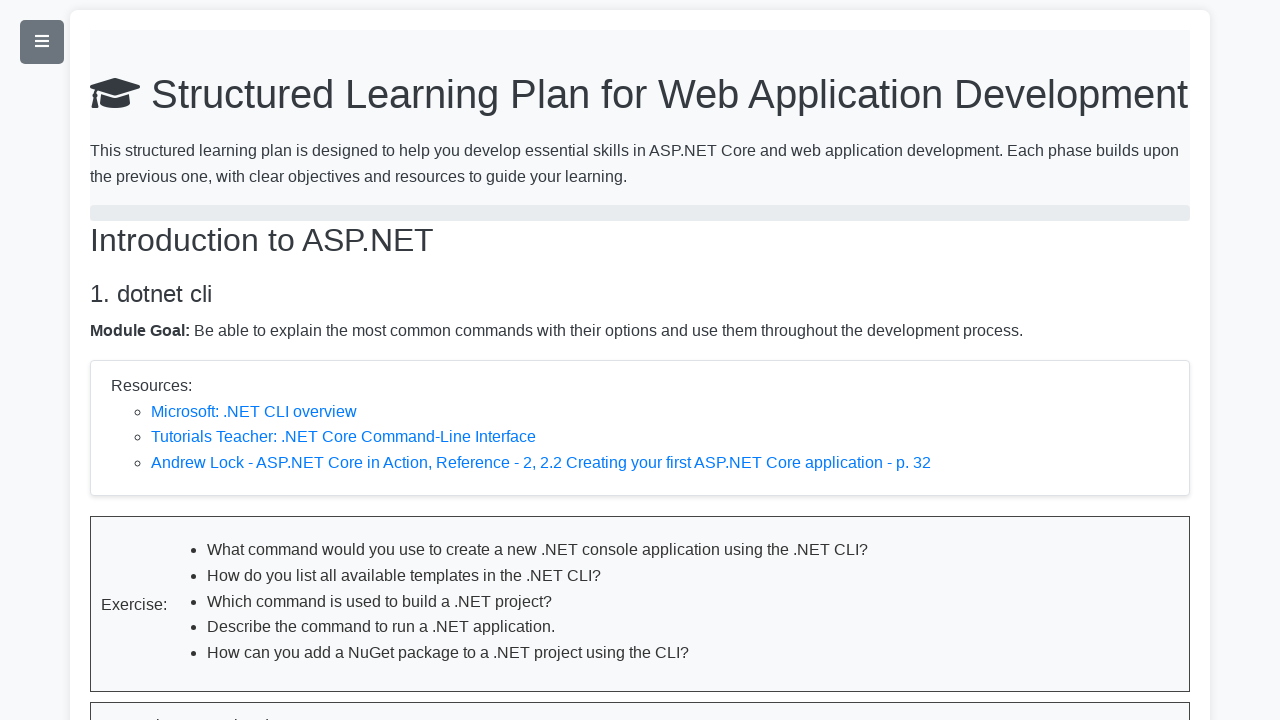